Tests that toggle and label are hidden when editing a todo item

Starting URL: https://demo.playwright.dev/todomvc

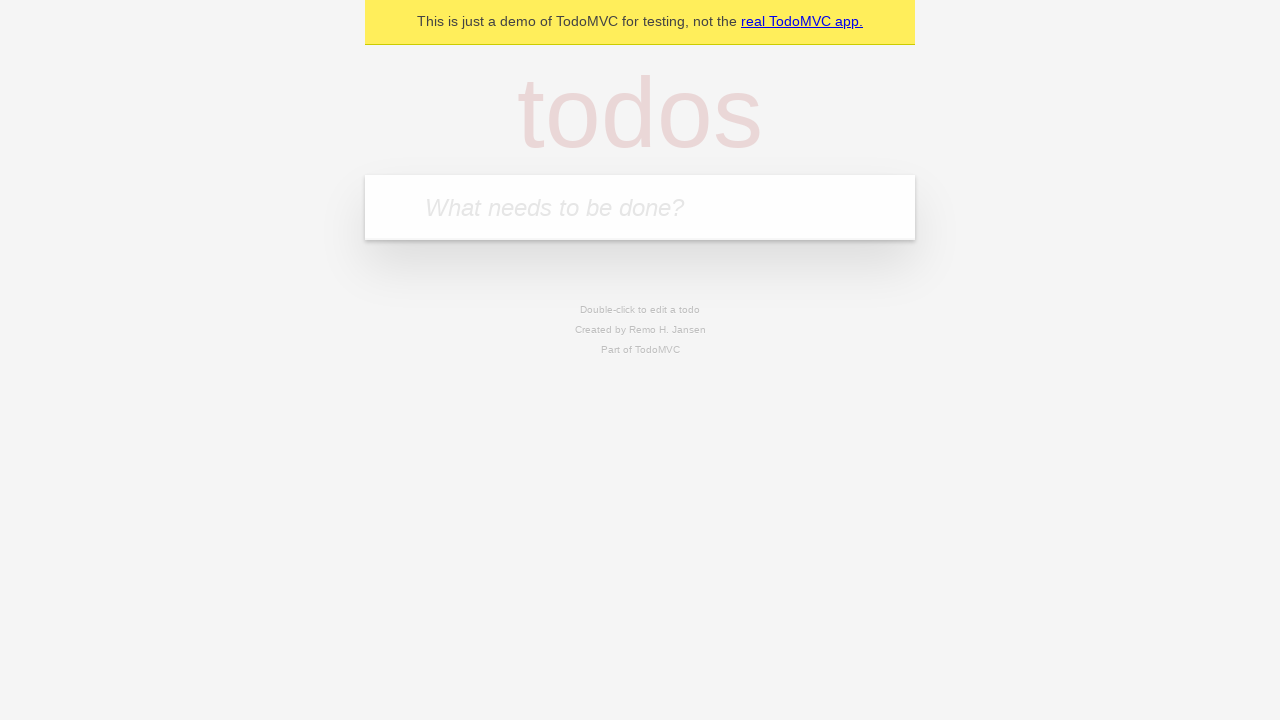

Filled new-todo field with 'buy some cheese' on .new-todo
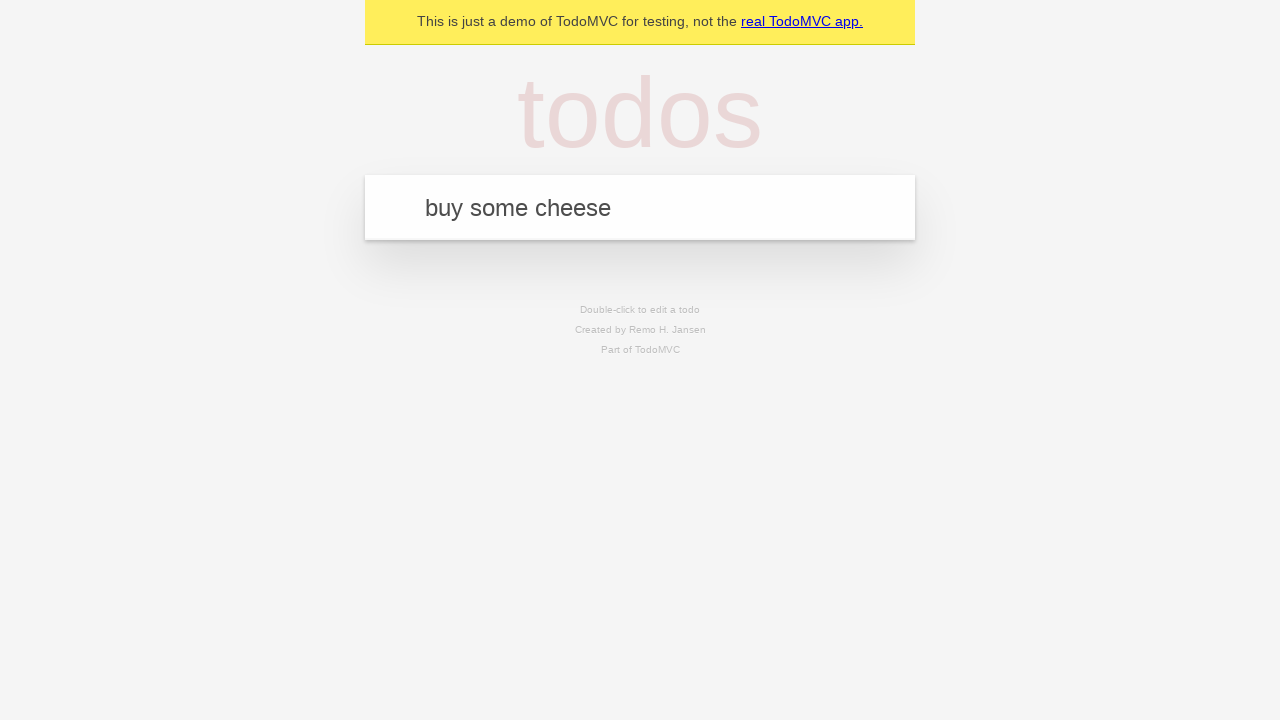

Pressed Enter to add first todo item on .new-todo
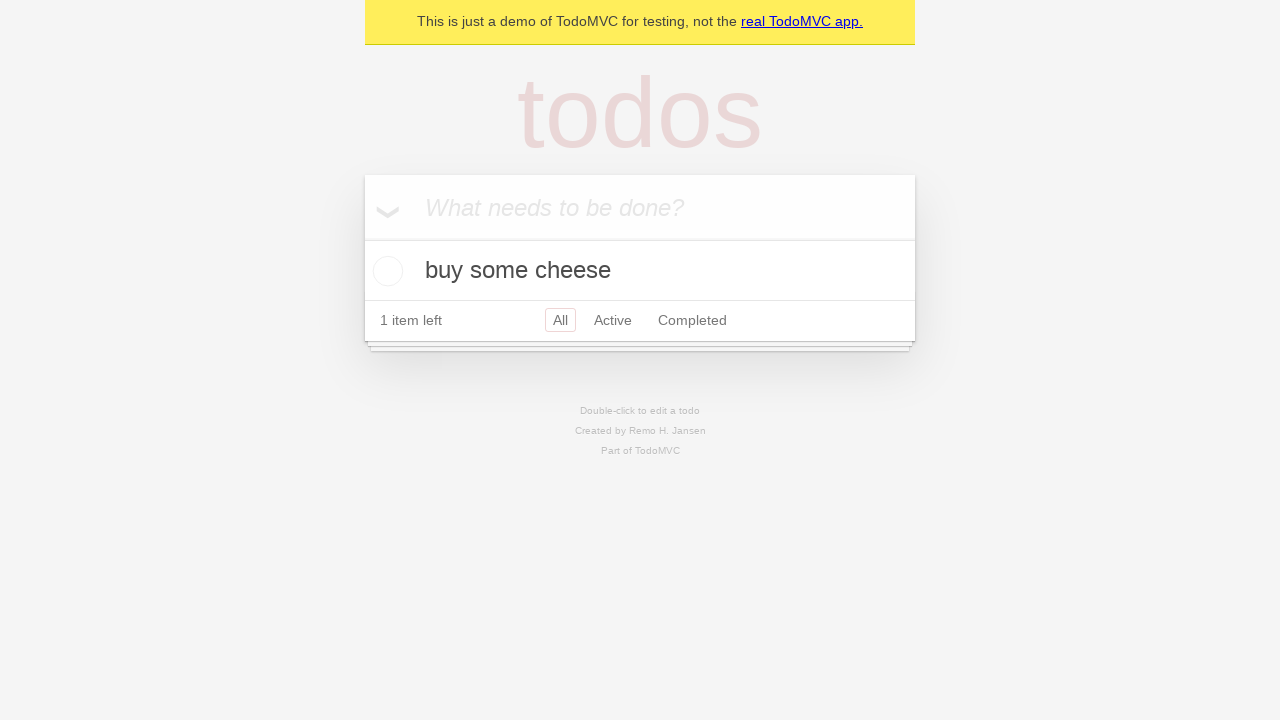

Filled new-todo field with 'feed the cat' on .new-todo
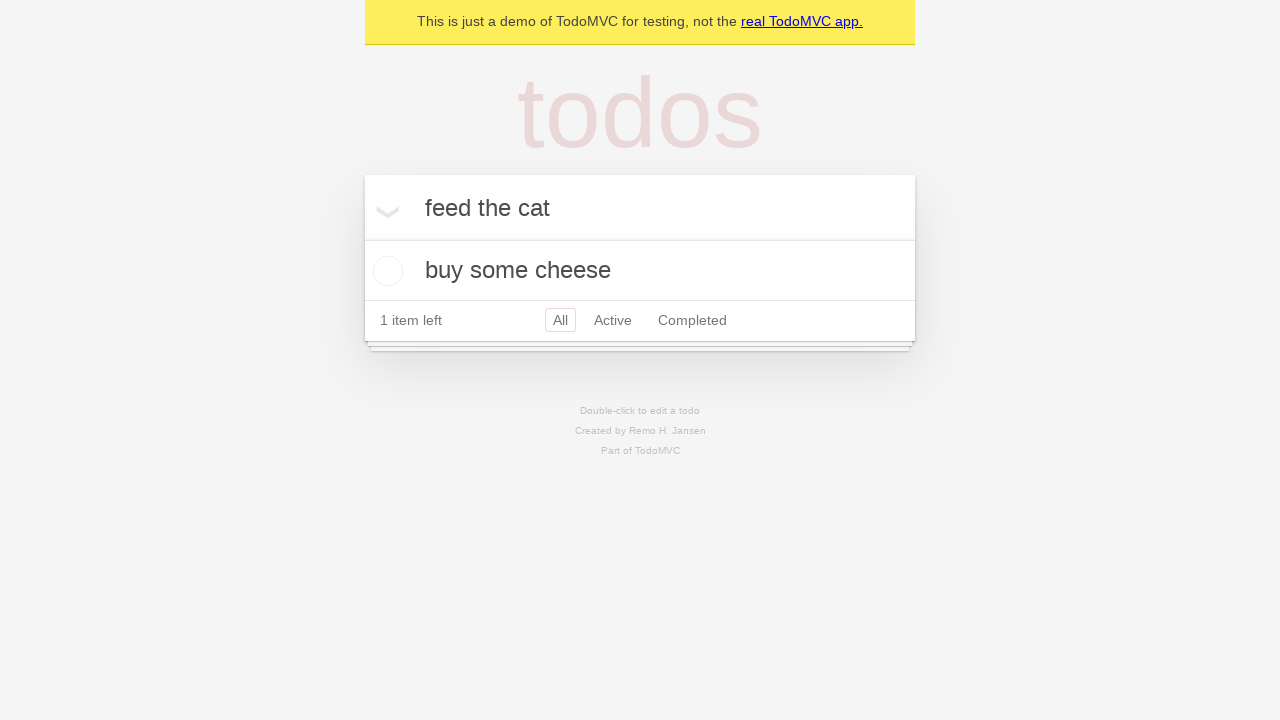

Pressed Enter to add second todo item on .new-todo
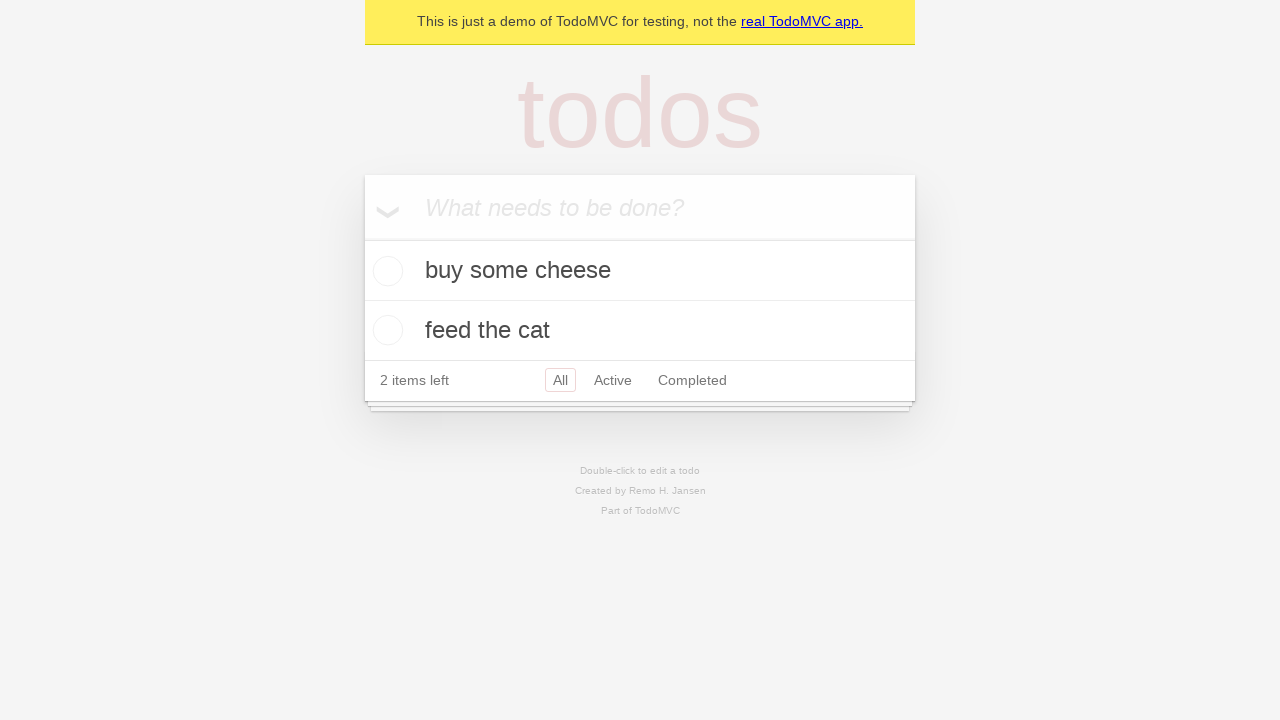

Filled new-todo field with 'book a doctors appointment' on .new-todo
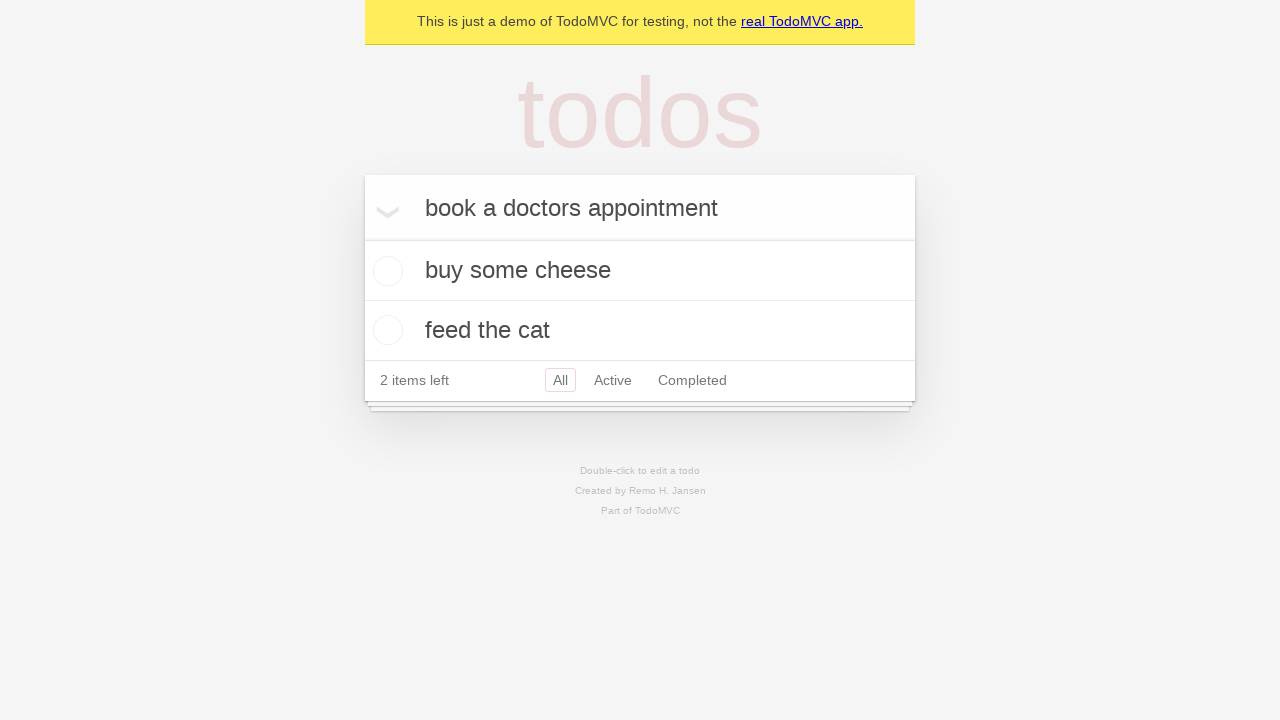

Pressed Enter to add third todo item on .new-todo
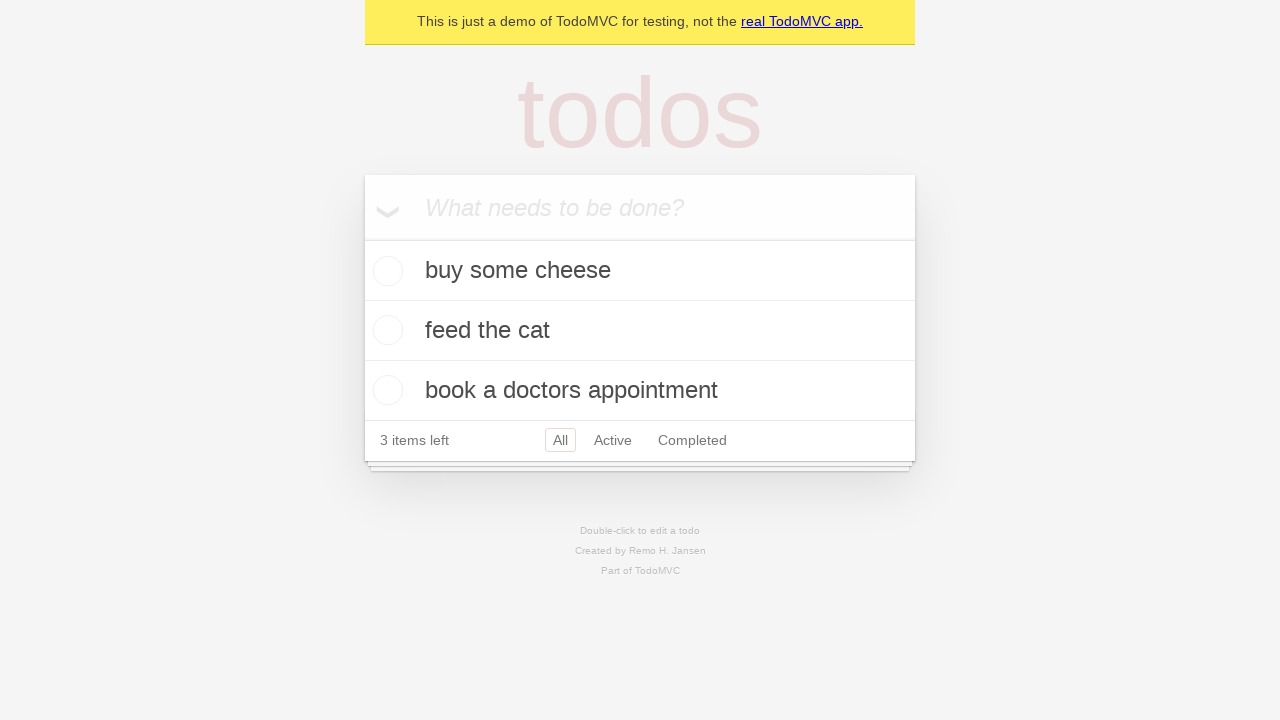

Waited for all three todo items to be visible
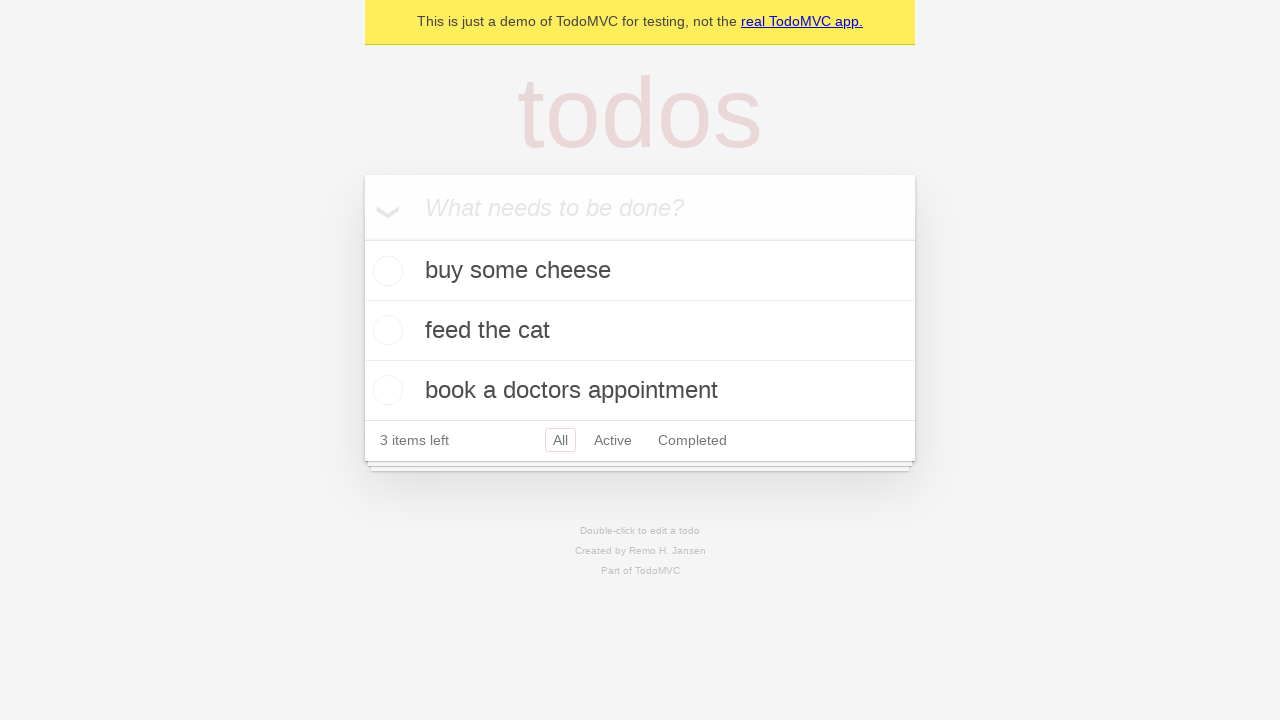

Double-clicked second todo item to enter edit mode at (640, 331) on .todo-list li >> nth=1
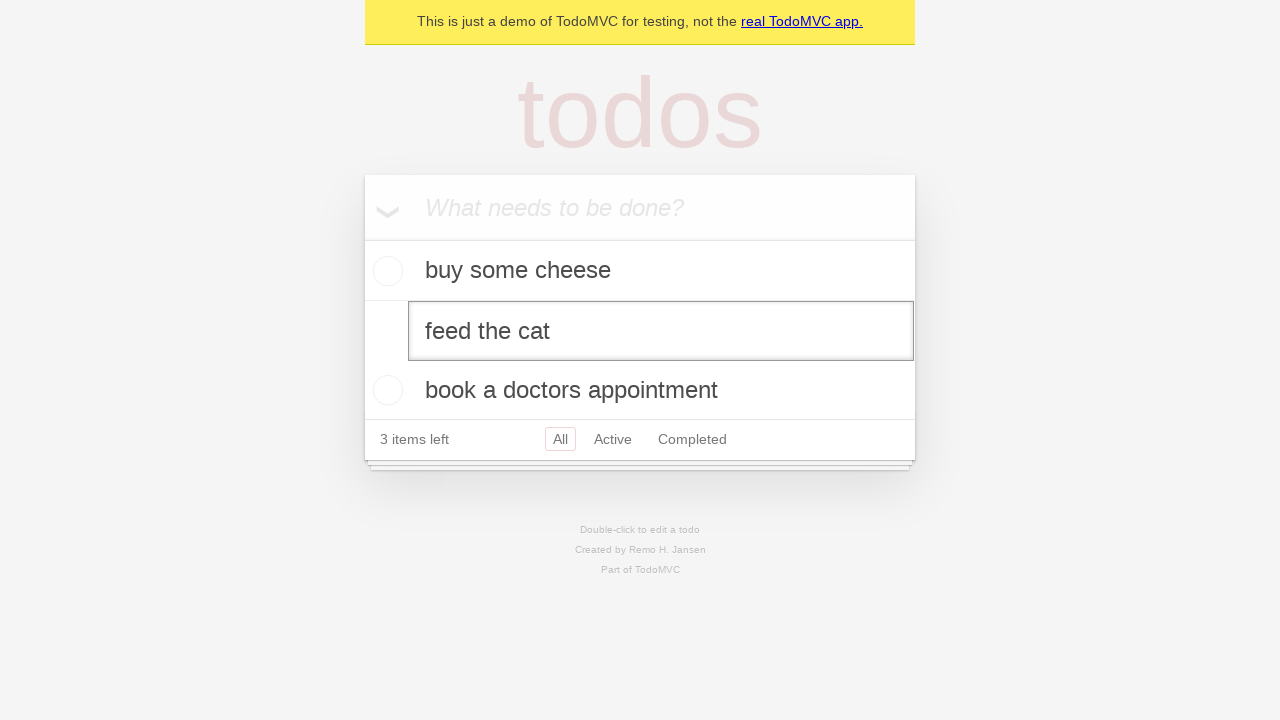

Edit input field appeared - second todo is now in edit mode
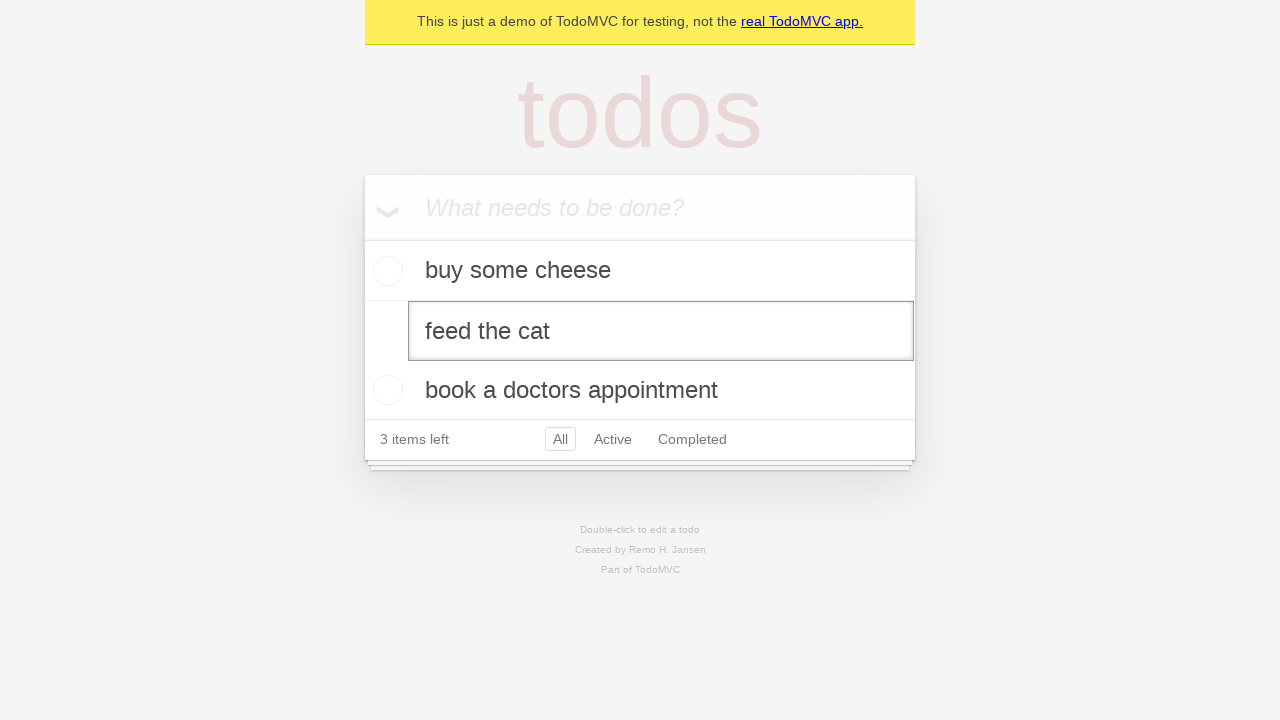

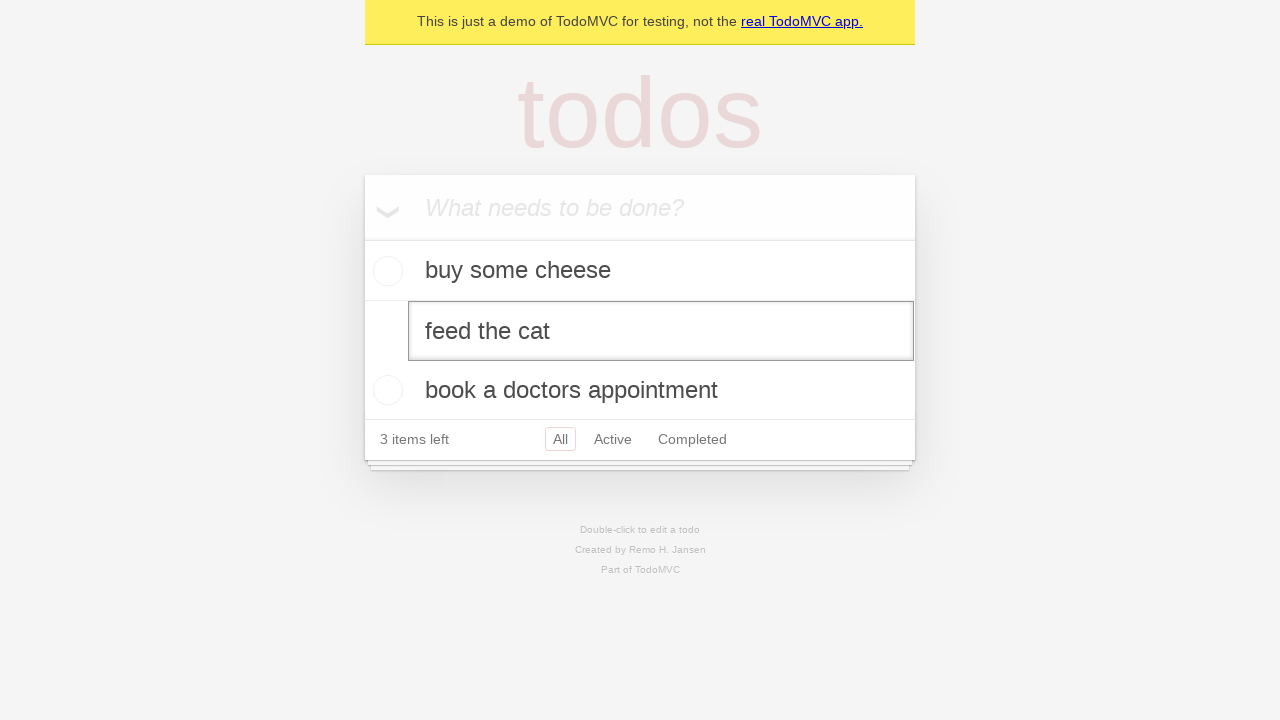